Tests hover functionality by moving mouse over a figure element and verifying that hidden text becomes visible

Starting URL: http://the-internet.herokuapp.com/hovers

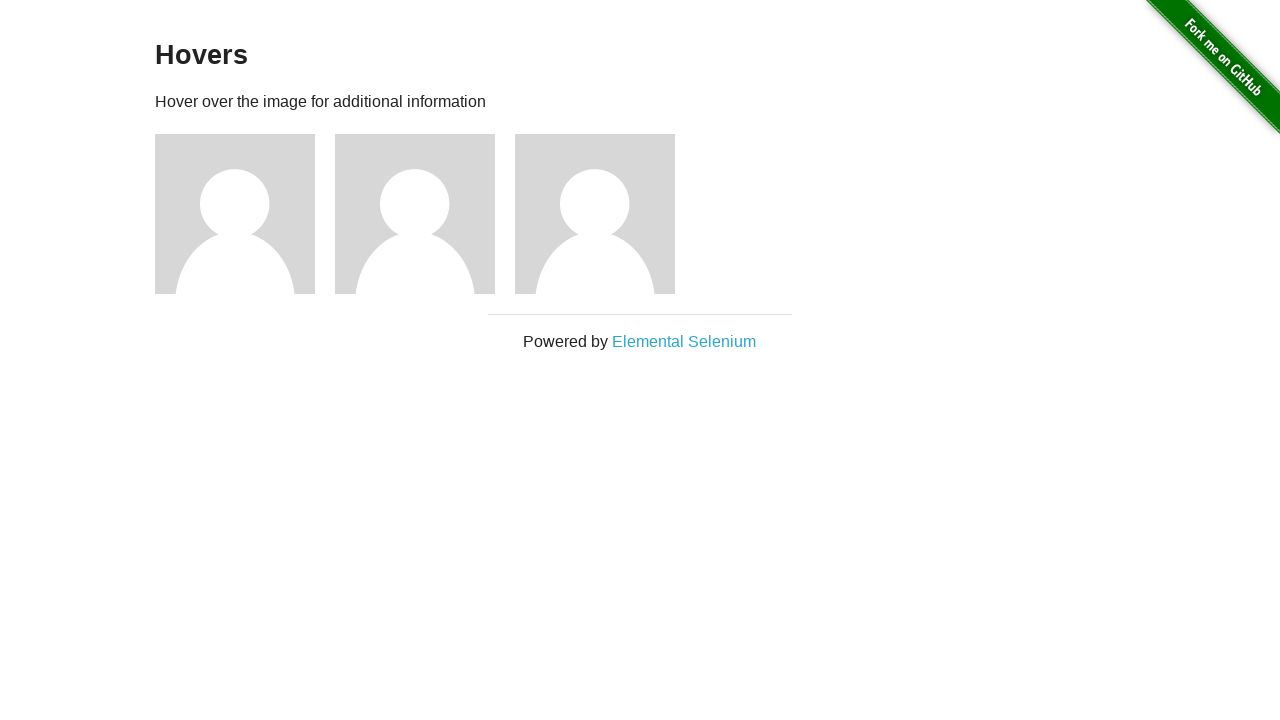

Hovered over the first figure element at (245, 214) on .figure
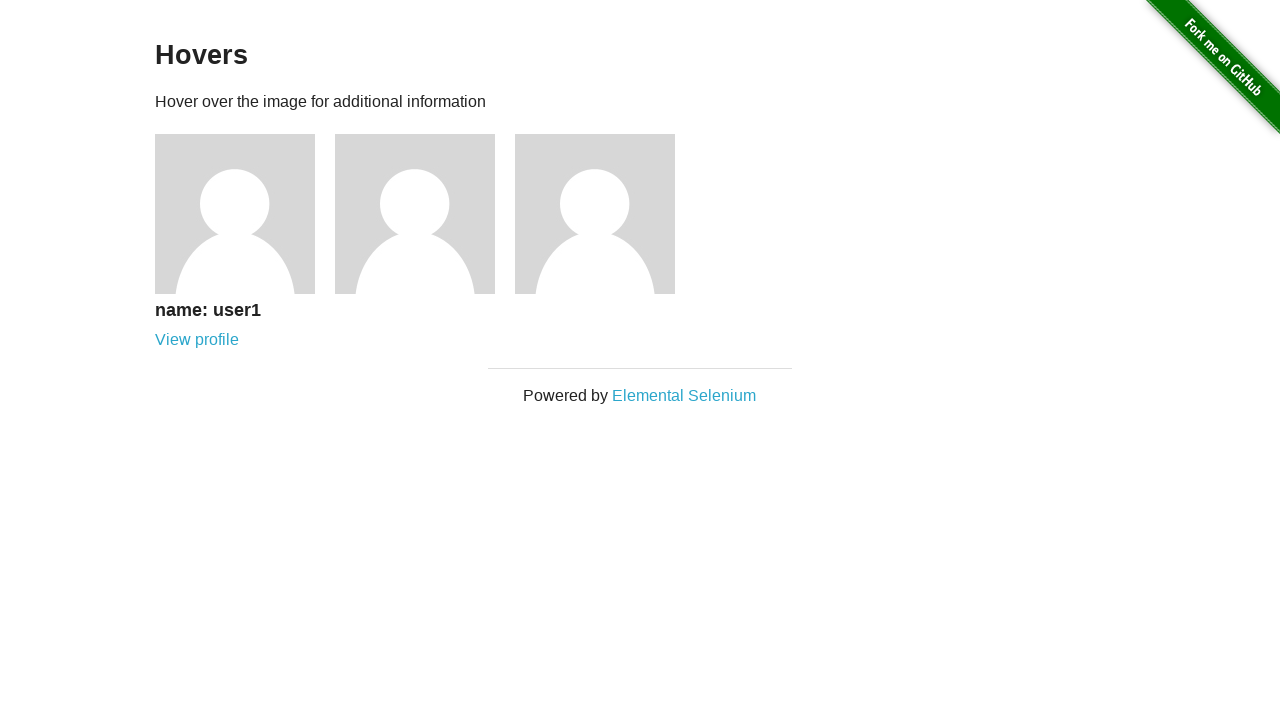

Waited for hidden user info text to become visible
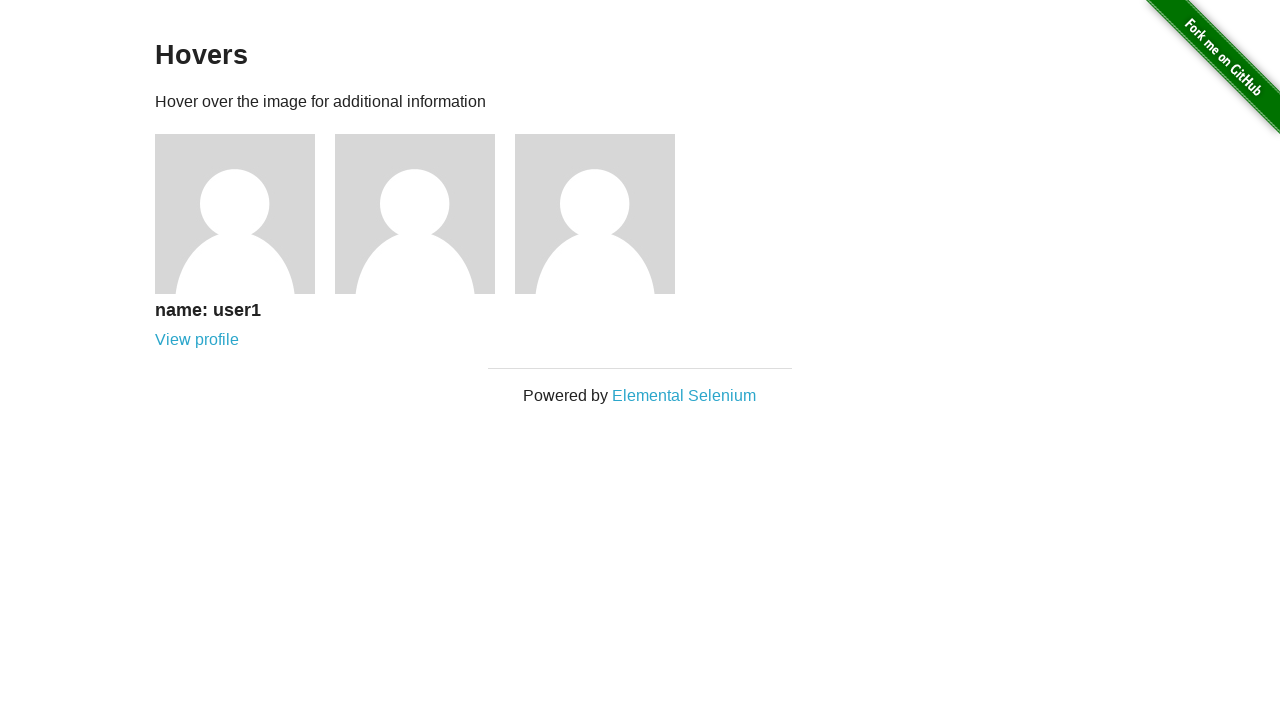

Verified that the h5 element with user info is visible
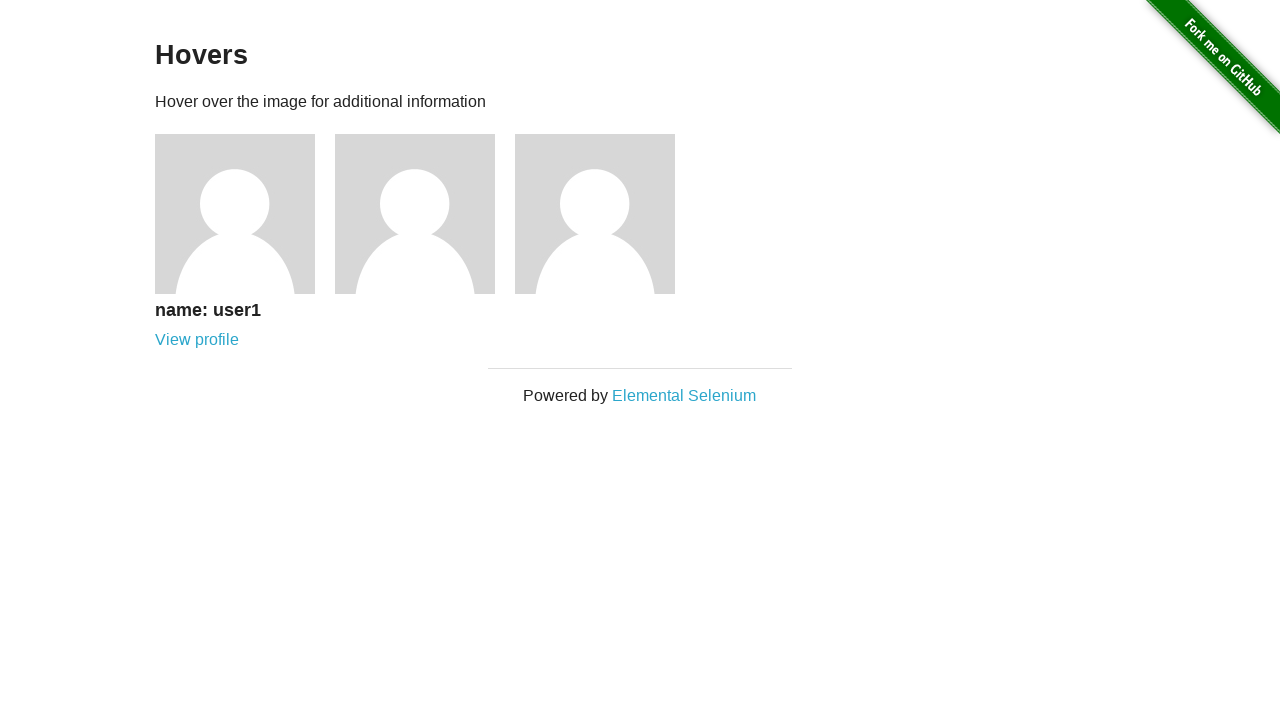

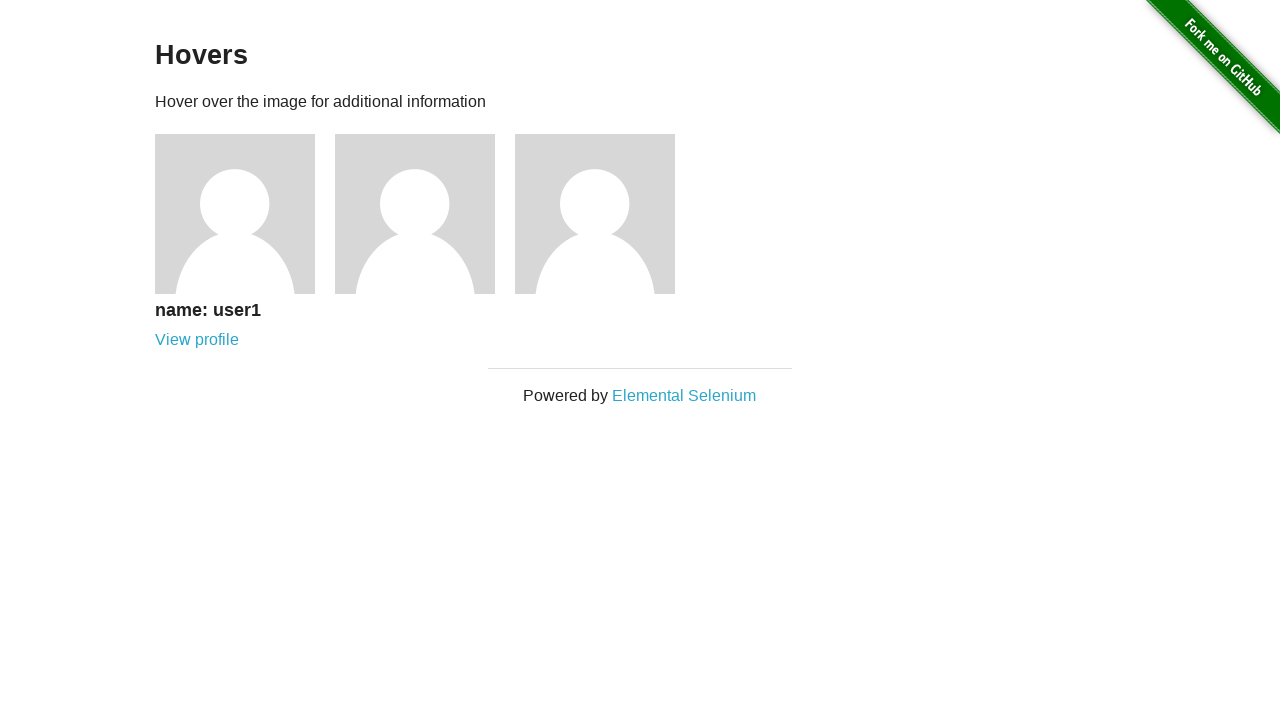